Tests the Booking.com hotel search functionality by entering a search query, selecting from autocomplete results, and verifying the hotel name is displayed

Starting URL: https://www.booking.com/searchresults.en-gb.html

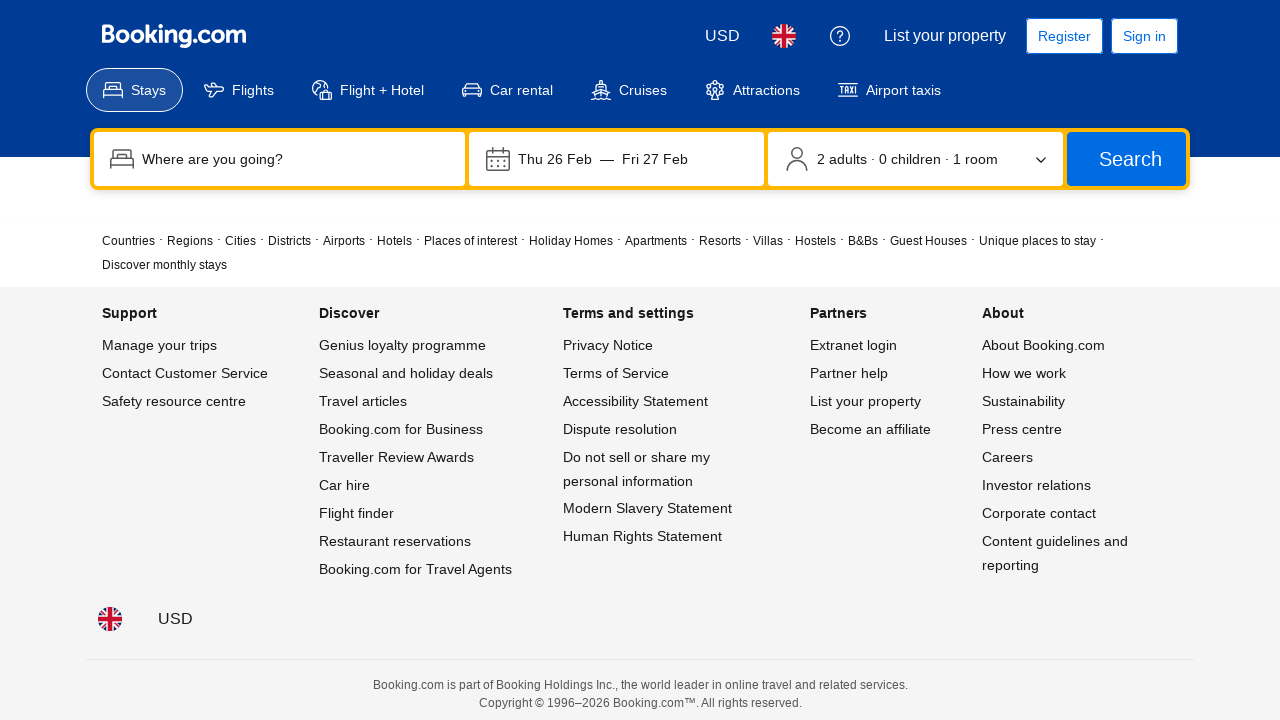

Clicked on the search input field at (296, 159) on input[name='ss']
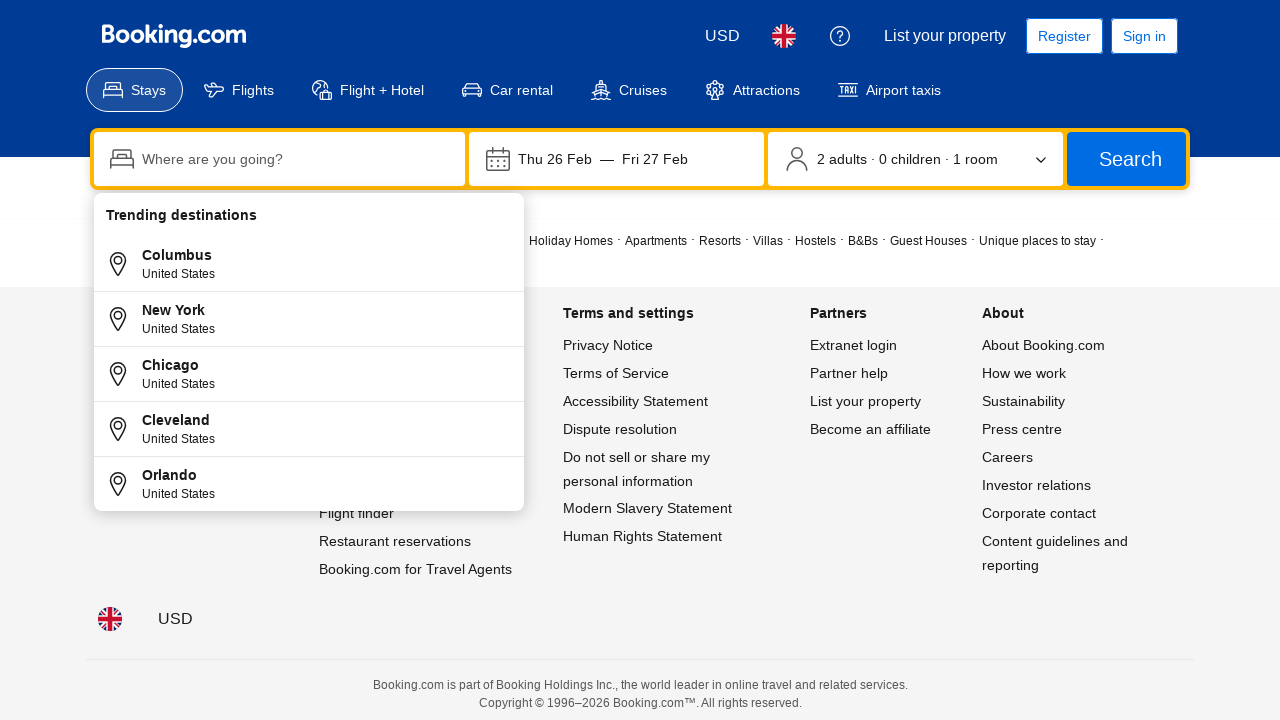

Typed 'Hilton London' in search field on input[name='ss']
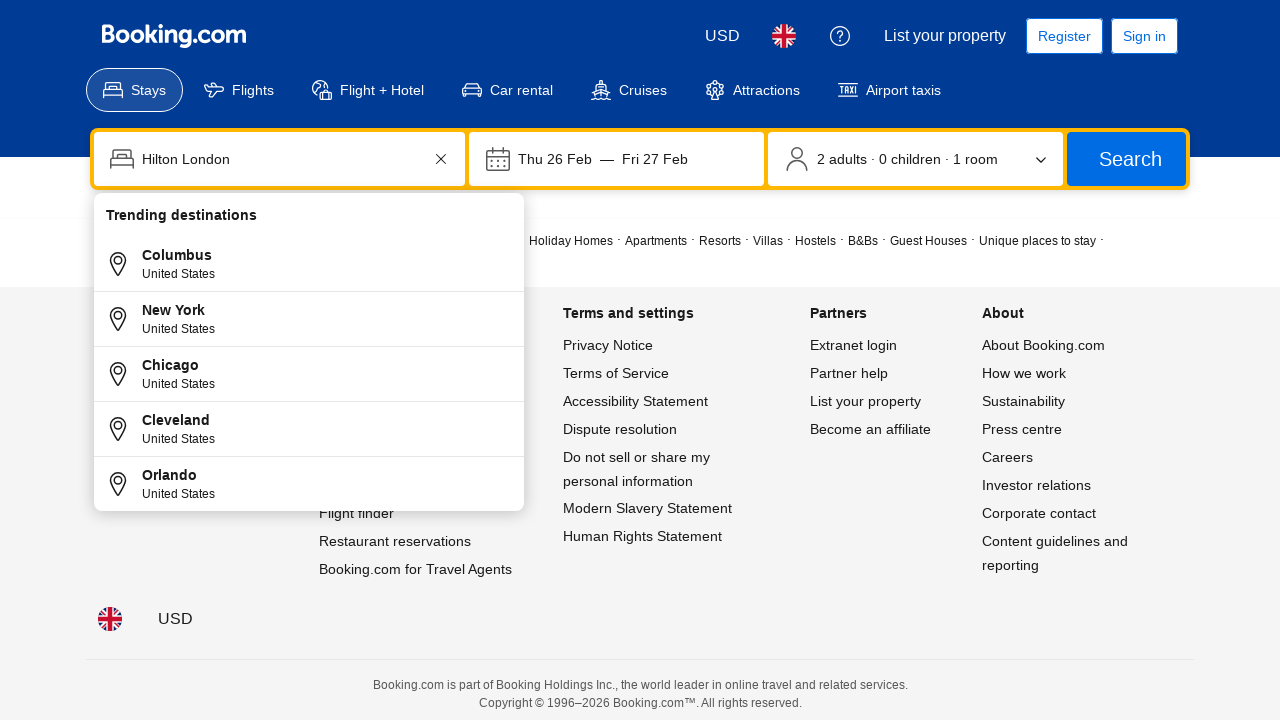

Autocomplete results appeared
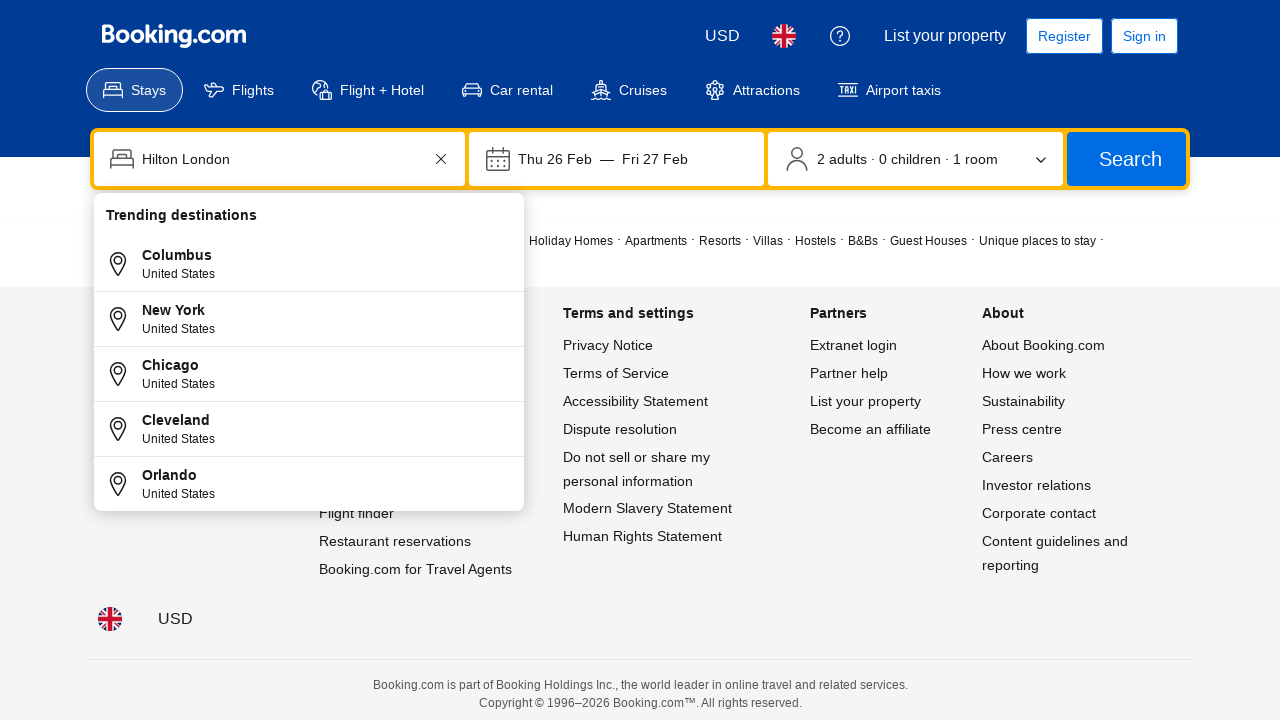

Clicked on the first autocomplete result at (309, 264) on (//div[@data-testid='autocomplete-result']/..)[1]
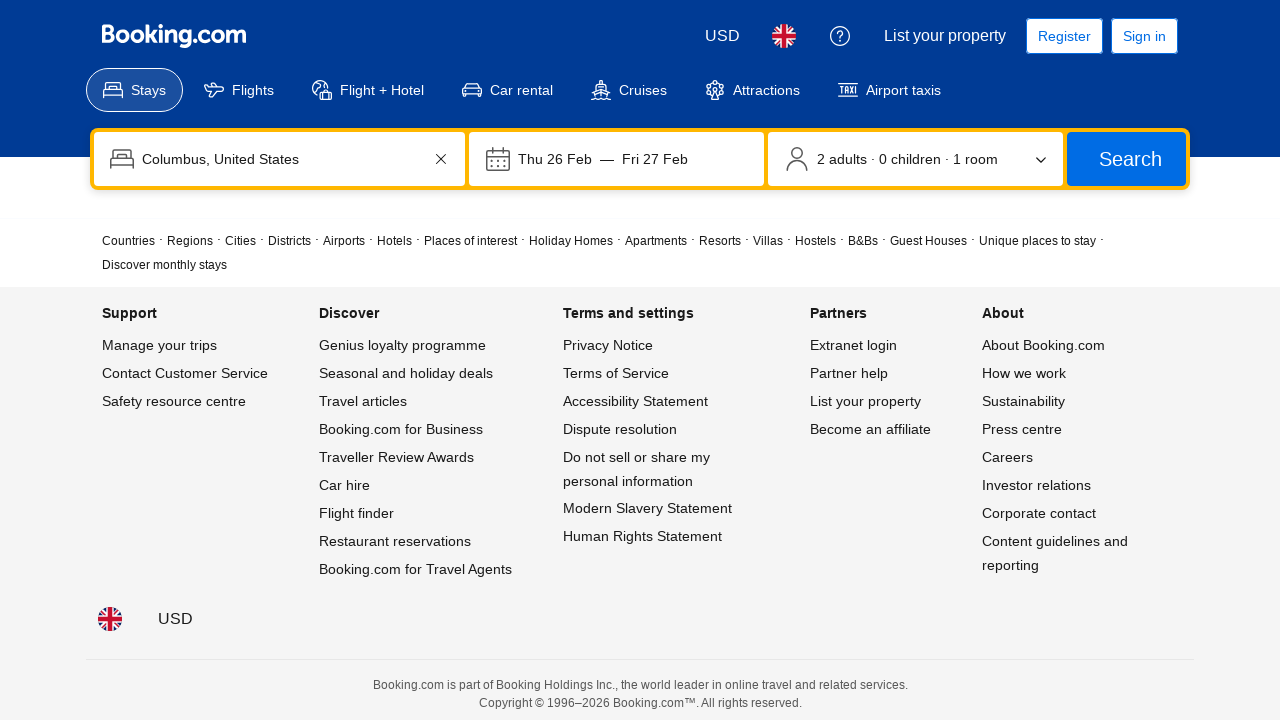

Clicked the search button to submit the form at (1126, 159) on button[type='submit']
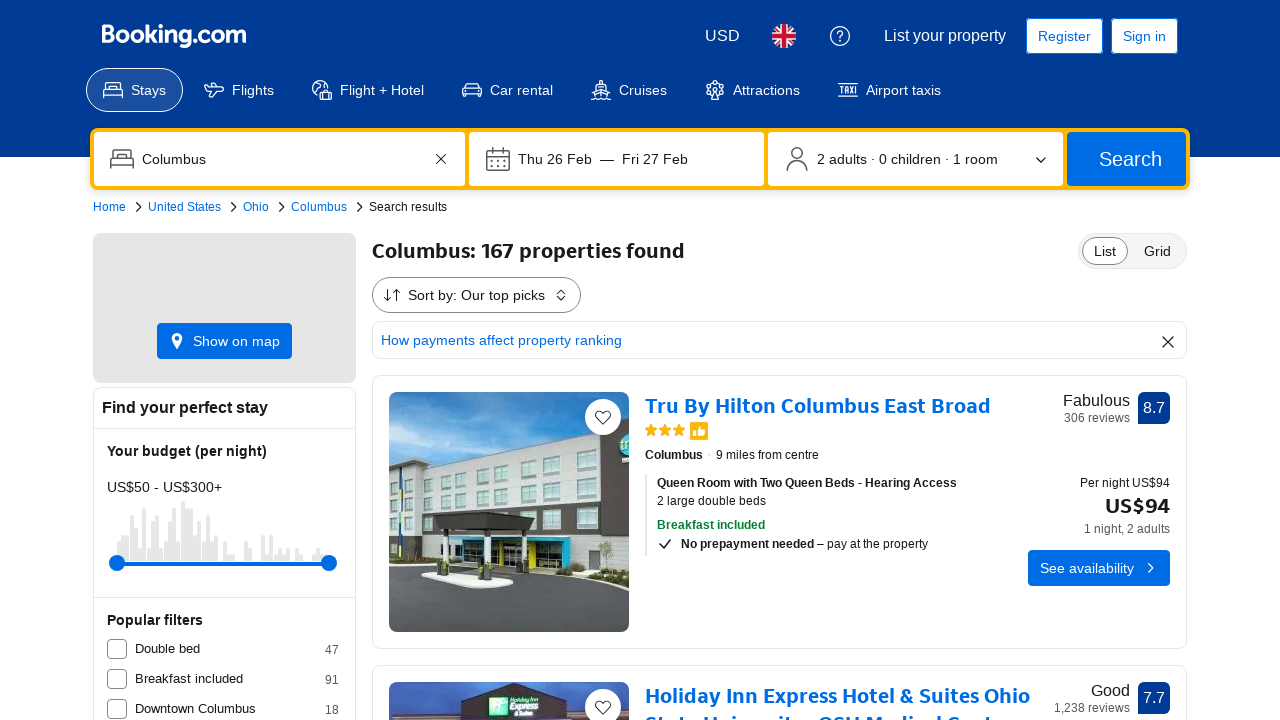

Hotel title is displayed
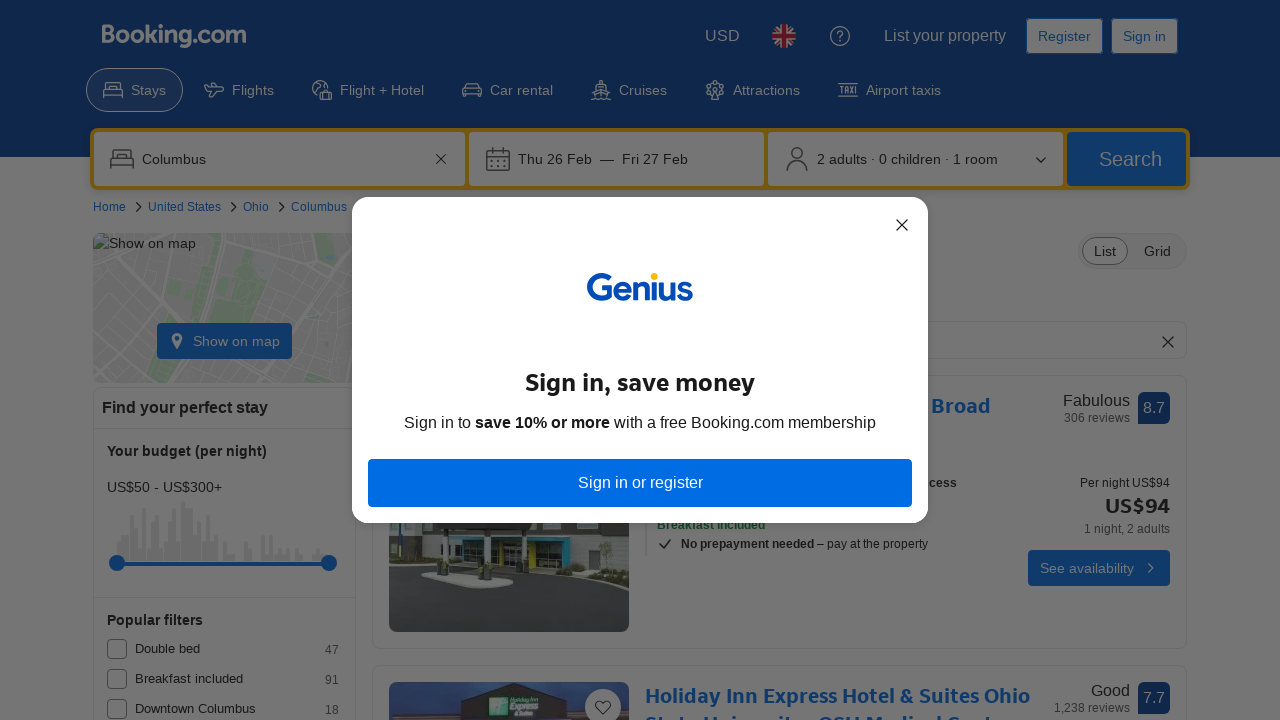

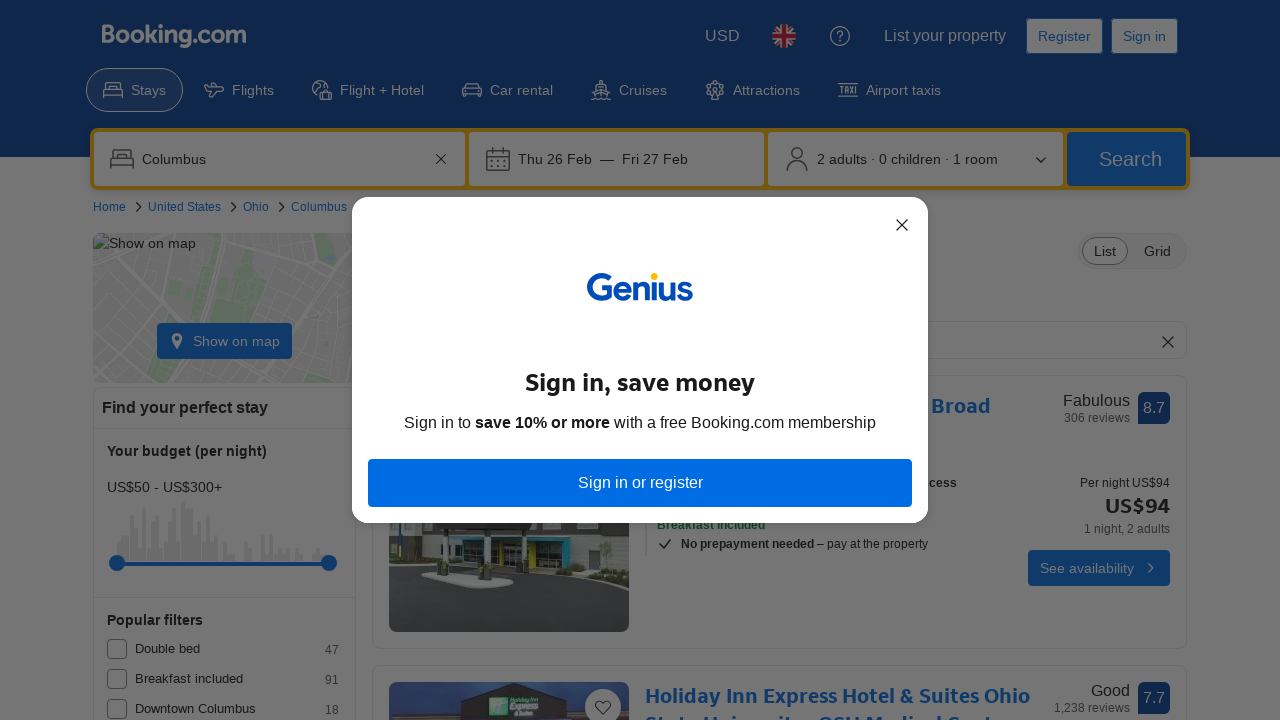